Tests page refresh behavior by clicking a button to load dynamic user data, then refreshing the page by navigating to the same URL, and verifying that the dynamically loaded content is no longer displayed after refresh.

Starting URL: https://www.lambdatest.com/selenium-playground/dynamic-data-loading-demo

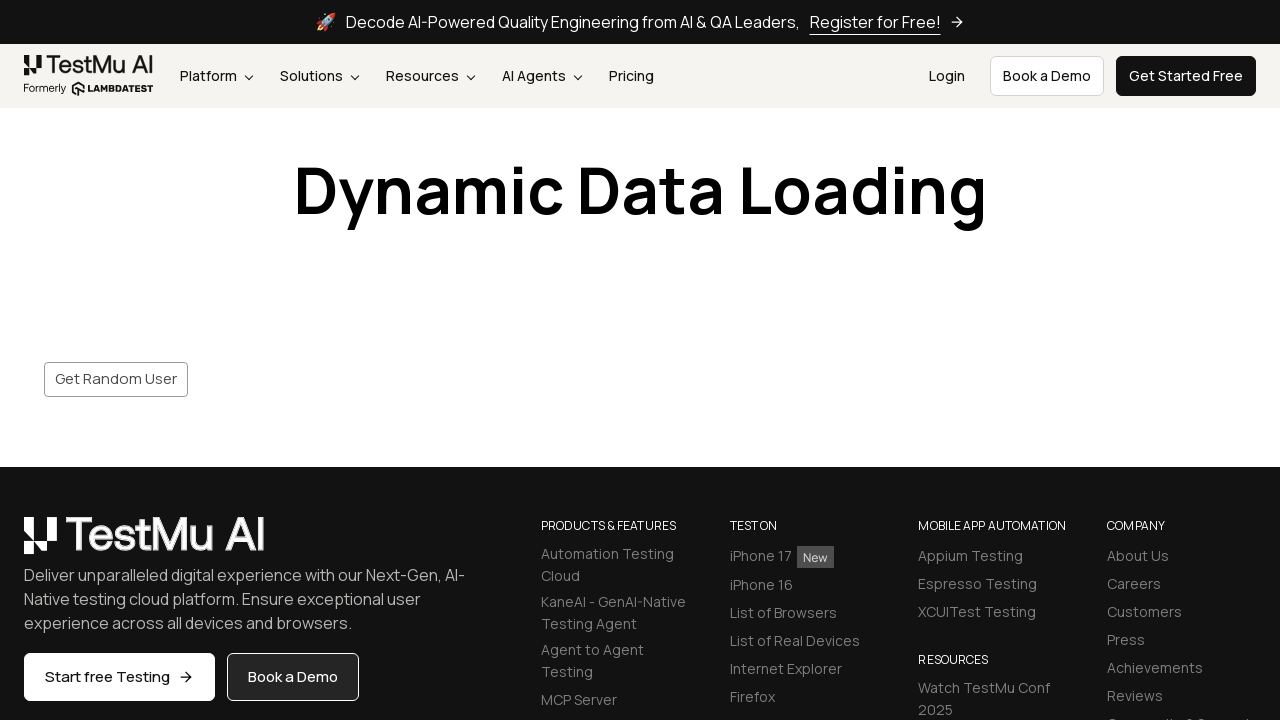

Clicked 'Get Random User' button to load dynamic data at (116, 379) on button#save
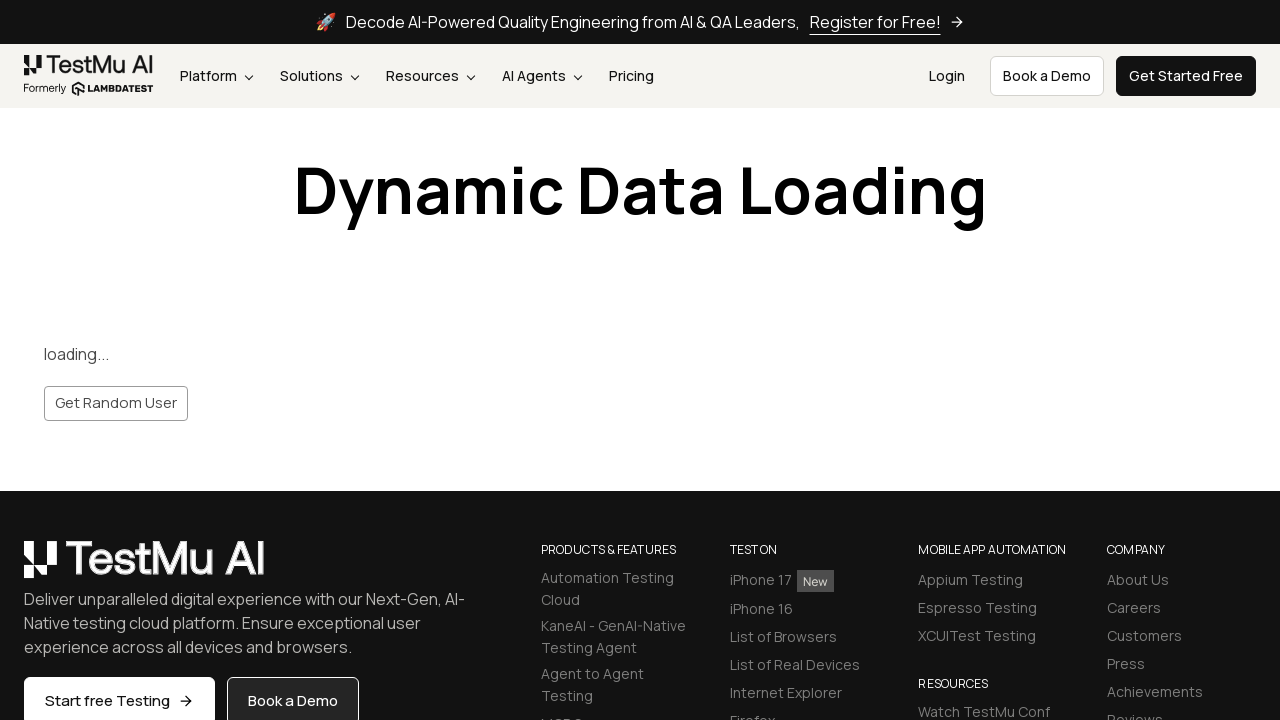

Dynamic content loading element appeared
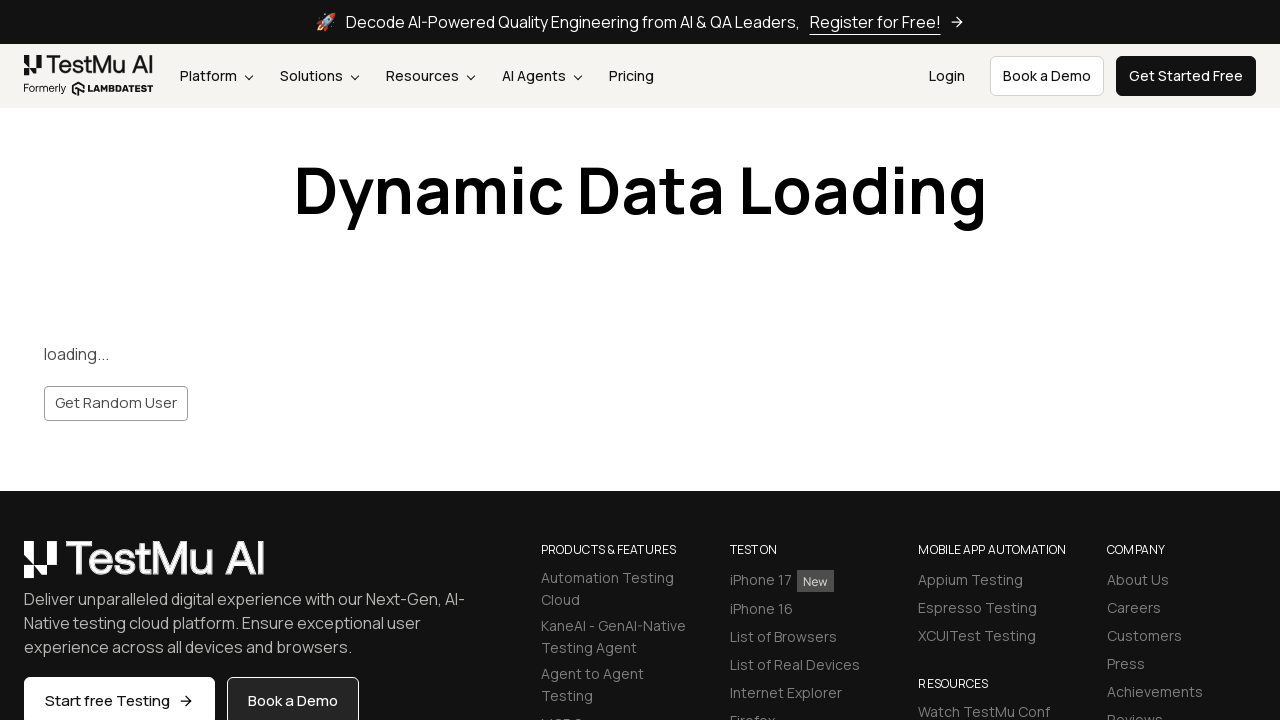

Waited 3 seconds for dynamic content to fully load
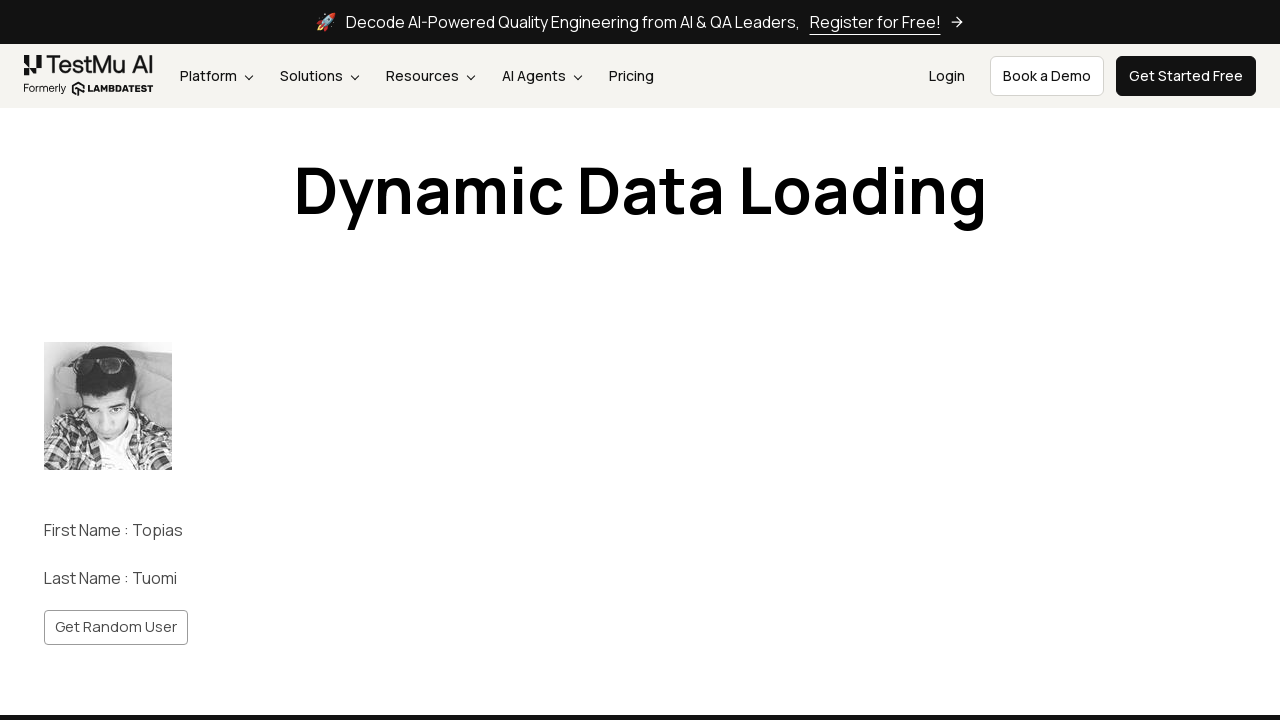

Captured loaded user data: First Name : TopiasLast Name : Tuomi
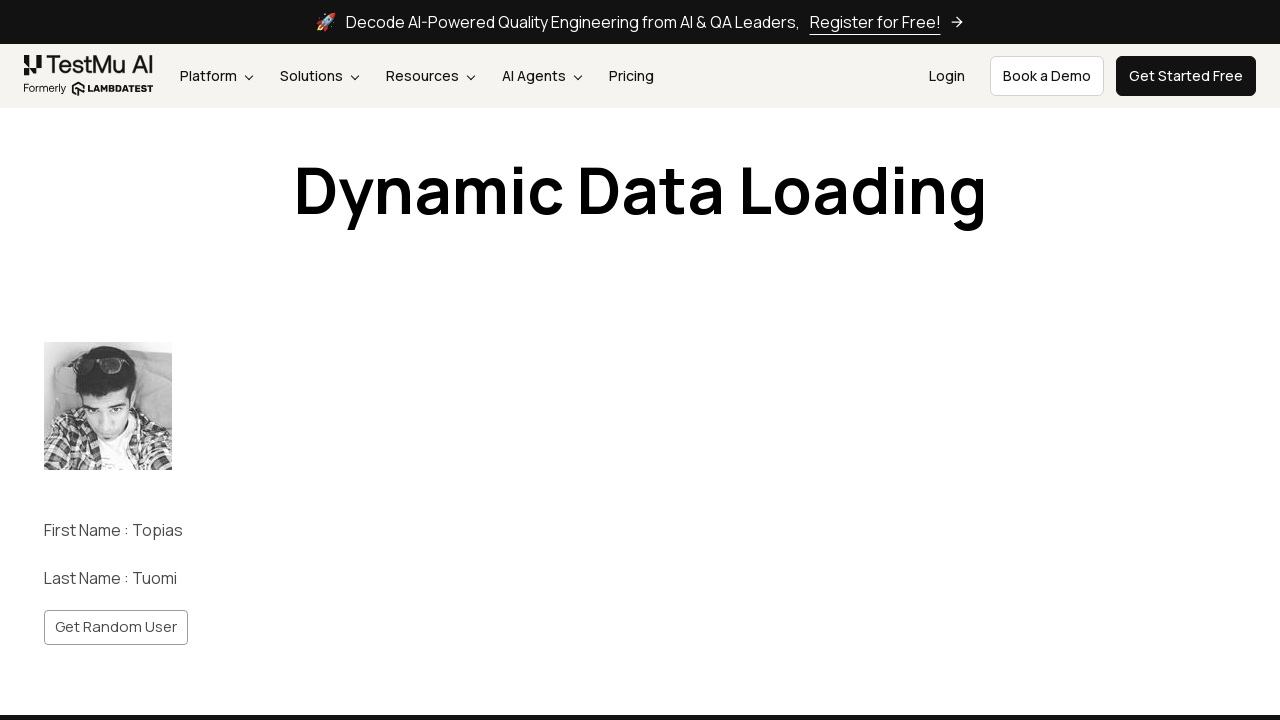

Retrieved current URL: https://www.testmuai.com/selenium-playground/dynamic-data-loading-demo/
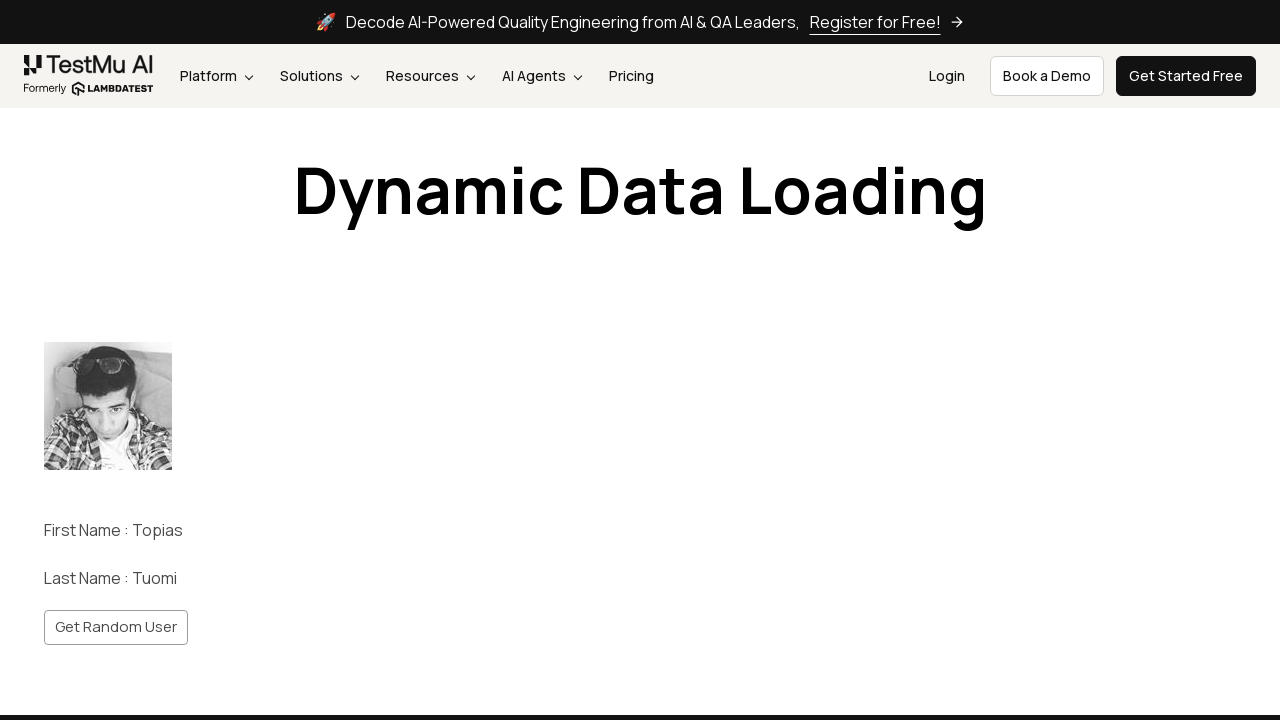

Navigated to the same URL to refresh the page
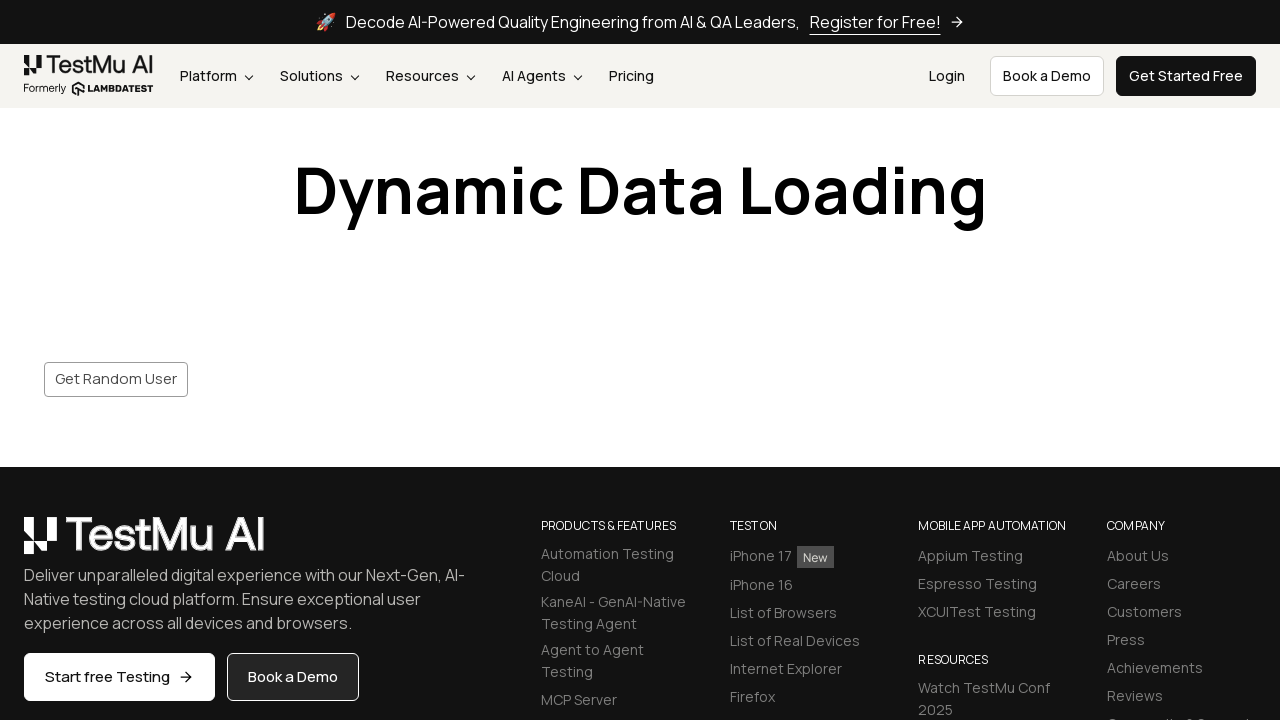

Waited 2 seconds for page to fully load after refresh
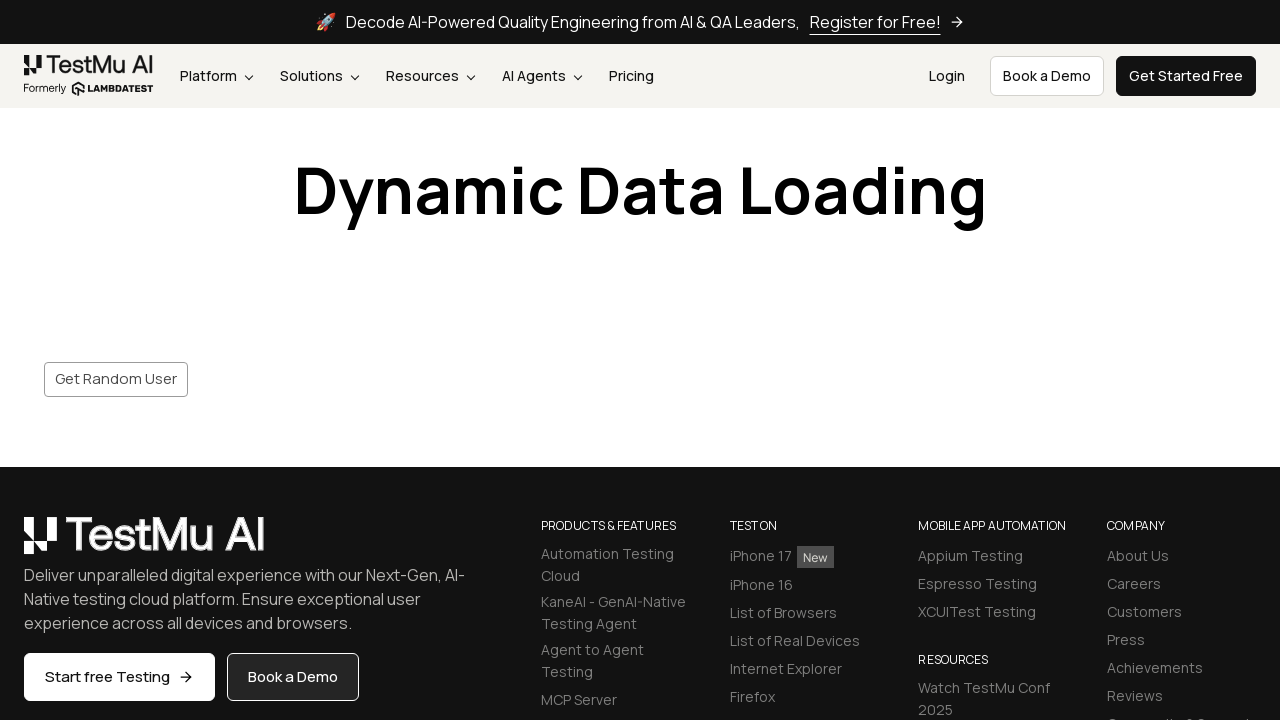

Checked visibility of dynamic content element after refresh: False
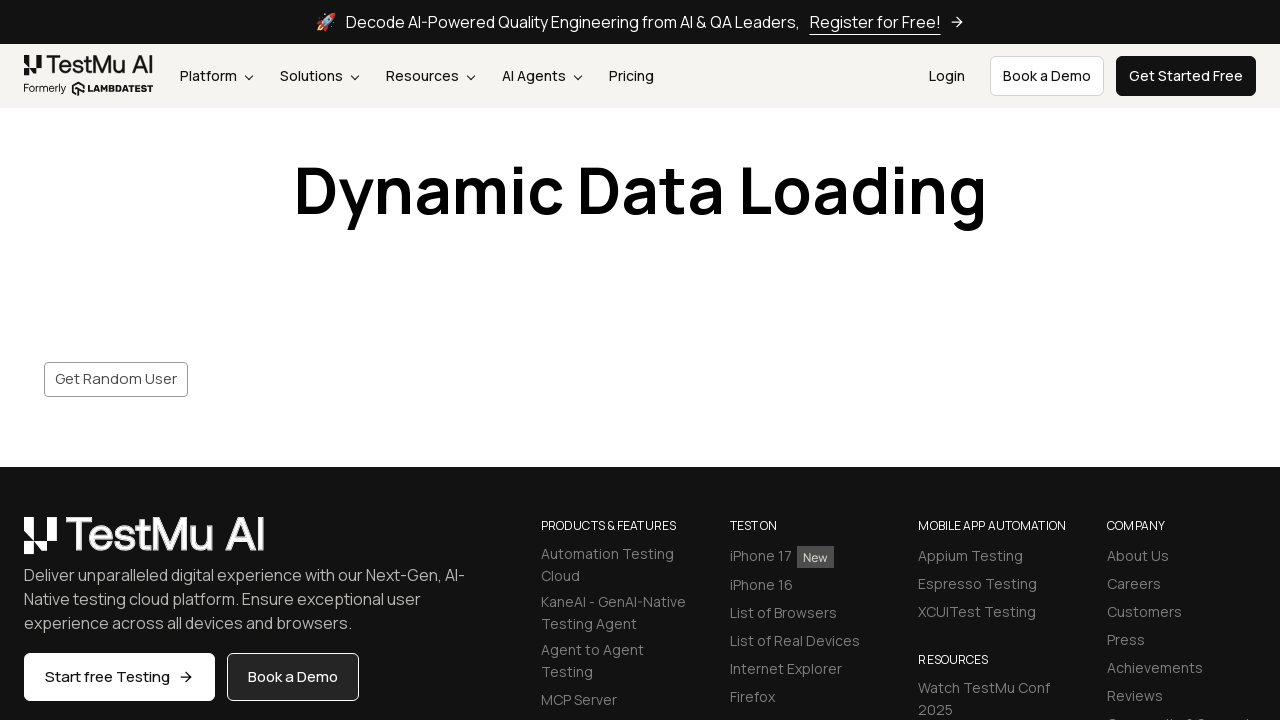

Verified that dynamically loaded content is no longer displayed after page refresh
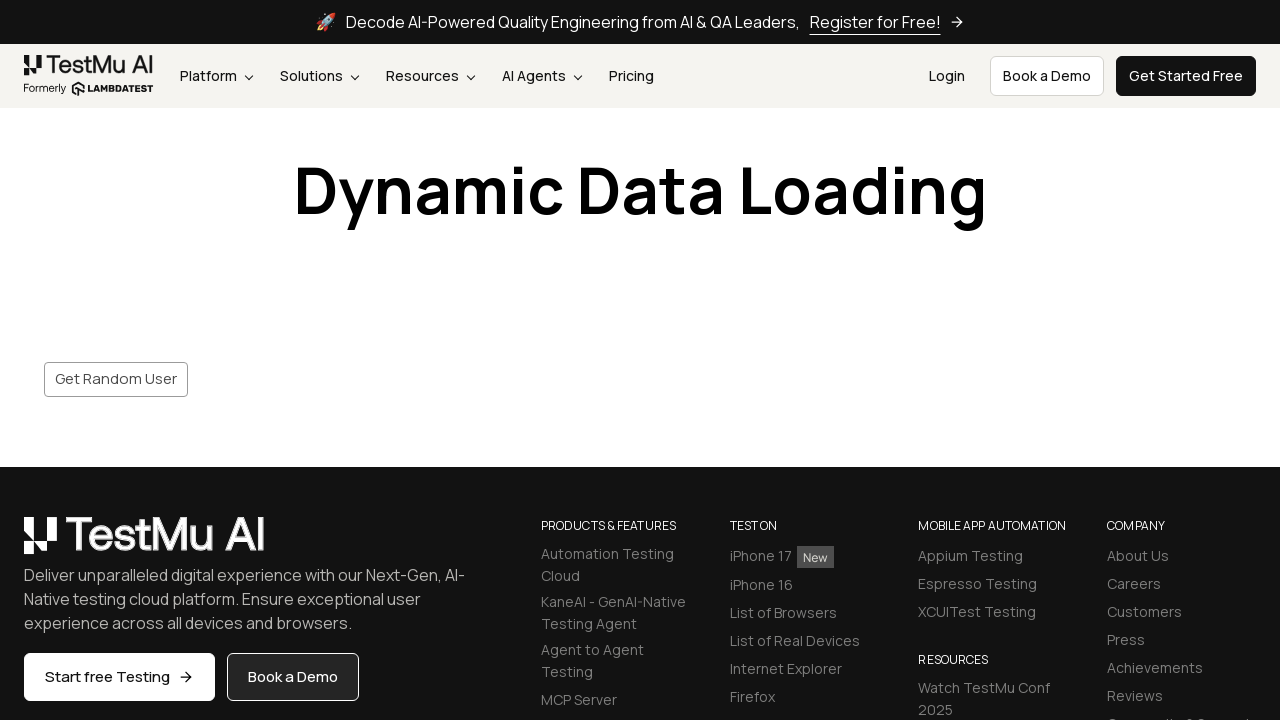

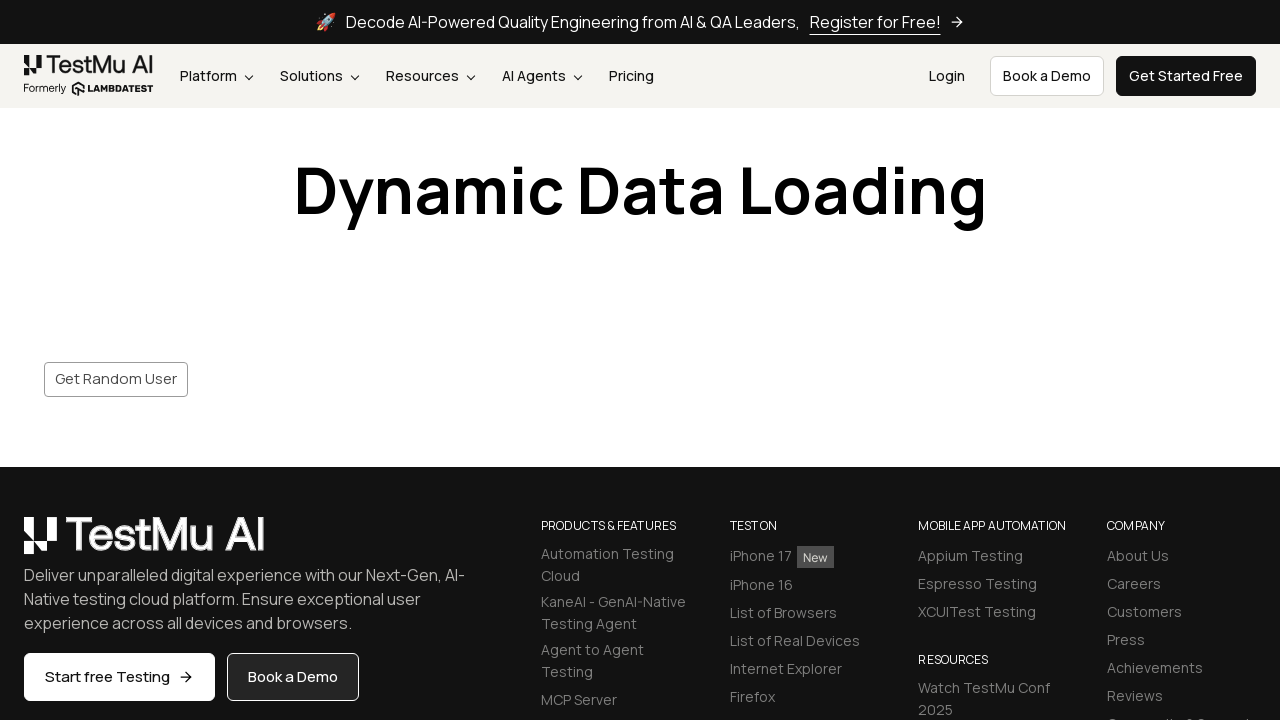